Tests concatenation of strings by selecting Concatenate operation, entering two text values, and clicking calculate

Starting URL: https://testsheepnz.github.io/BasicCalculator.html

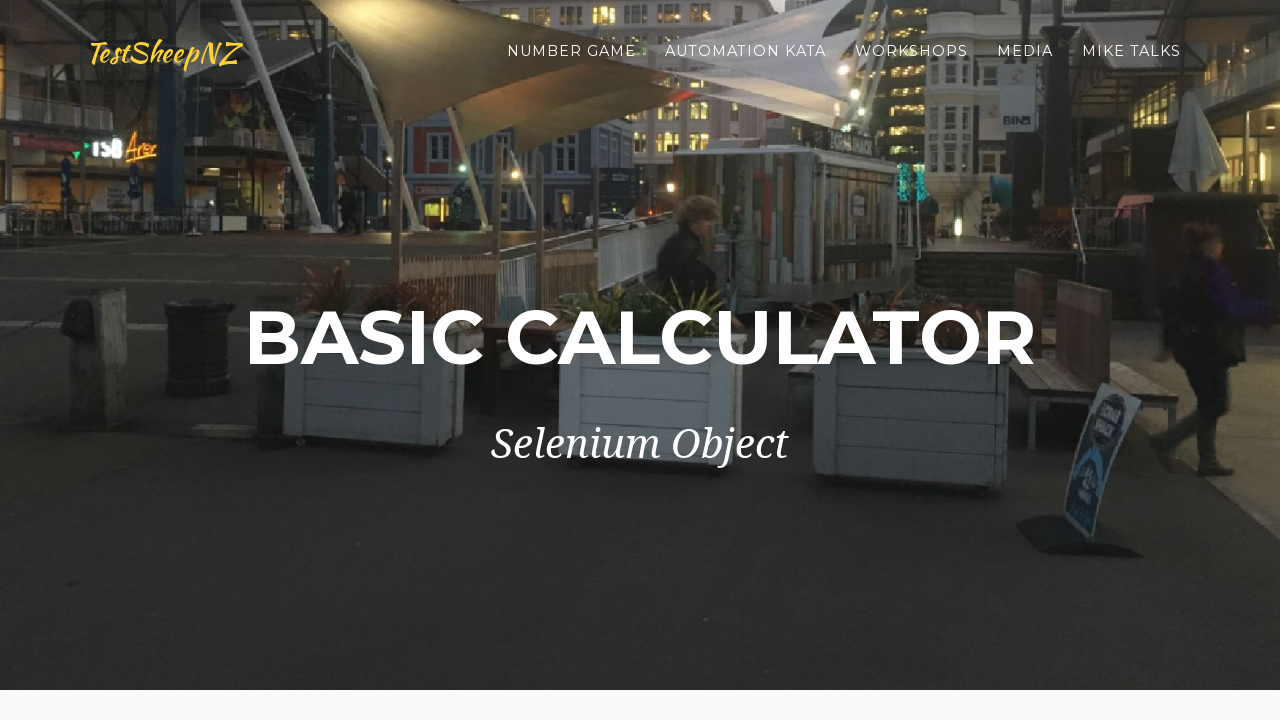

Navigated to BasicCalculator application
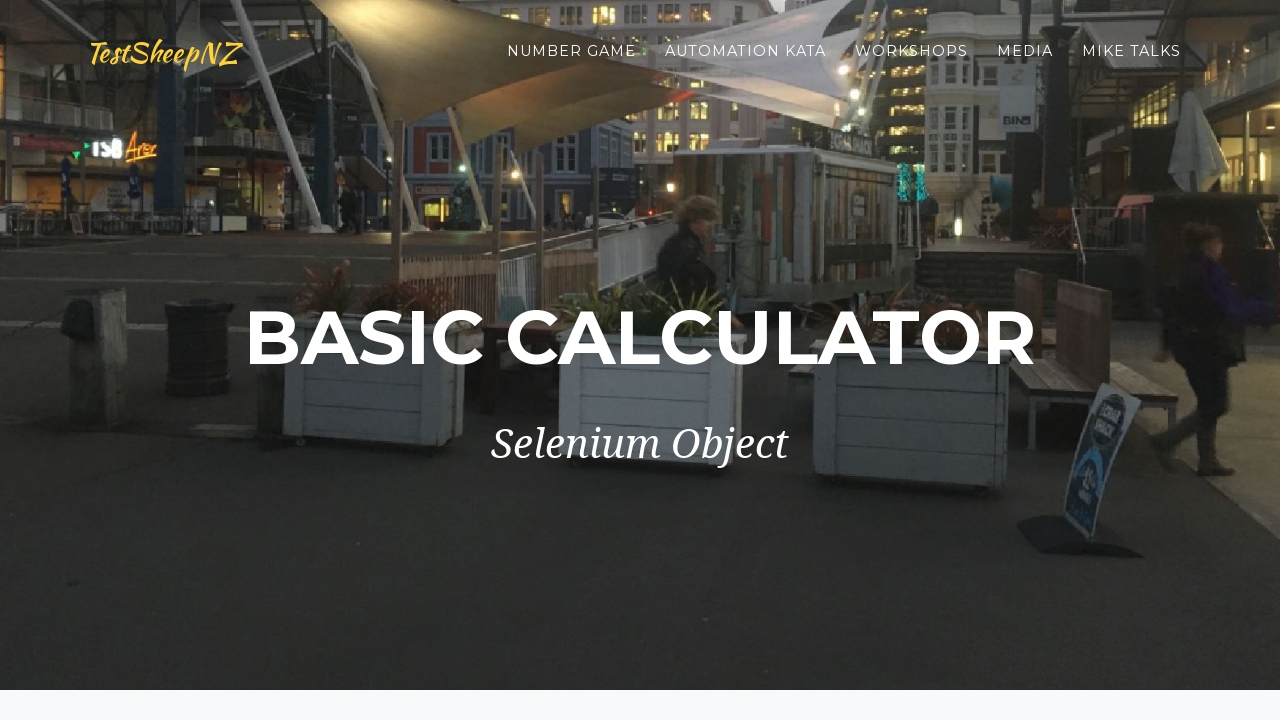

Selected Concatenate operation from dropdown on #selectOperationDropdown
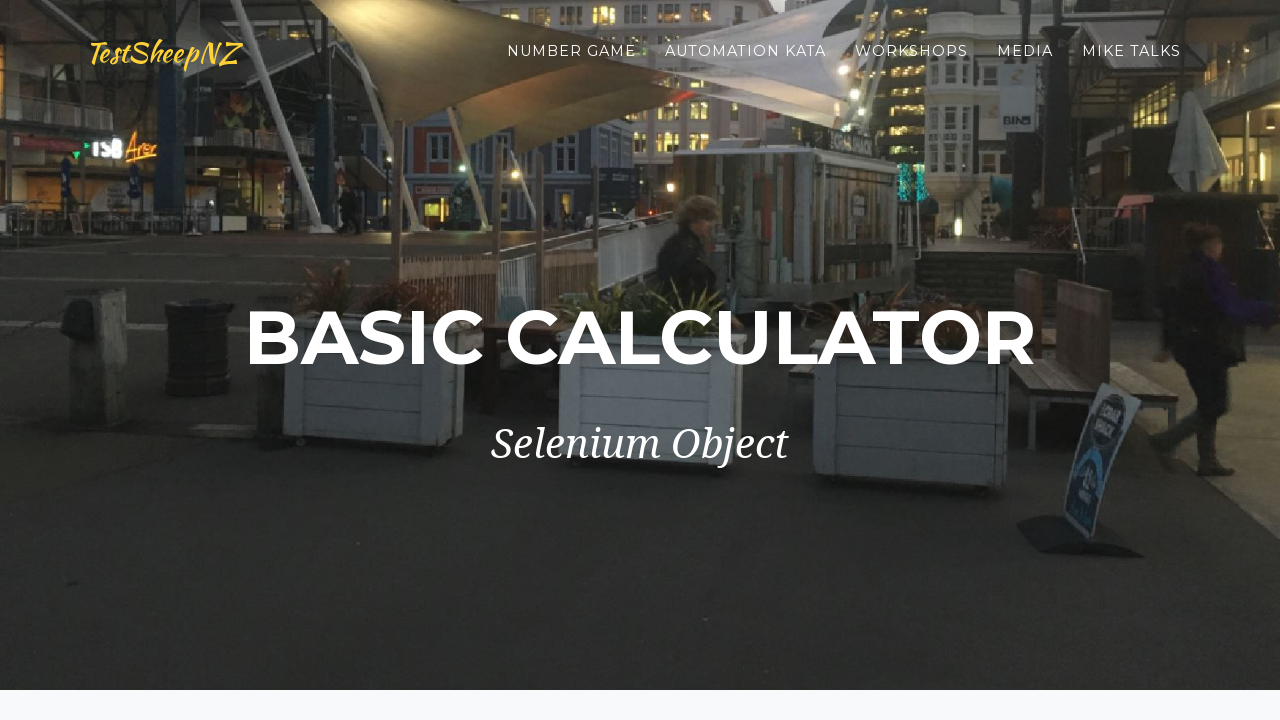

Entered first string 'Suma y ' in number1Field on #number1Field
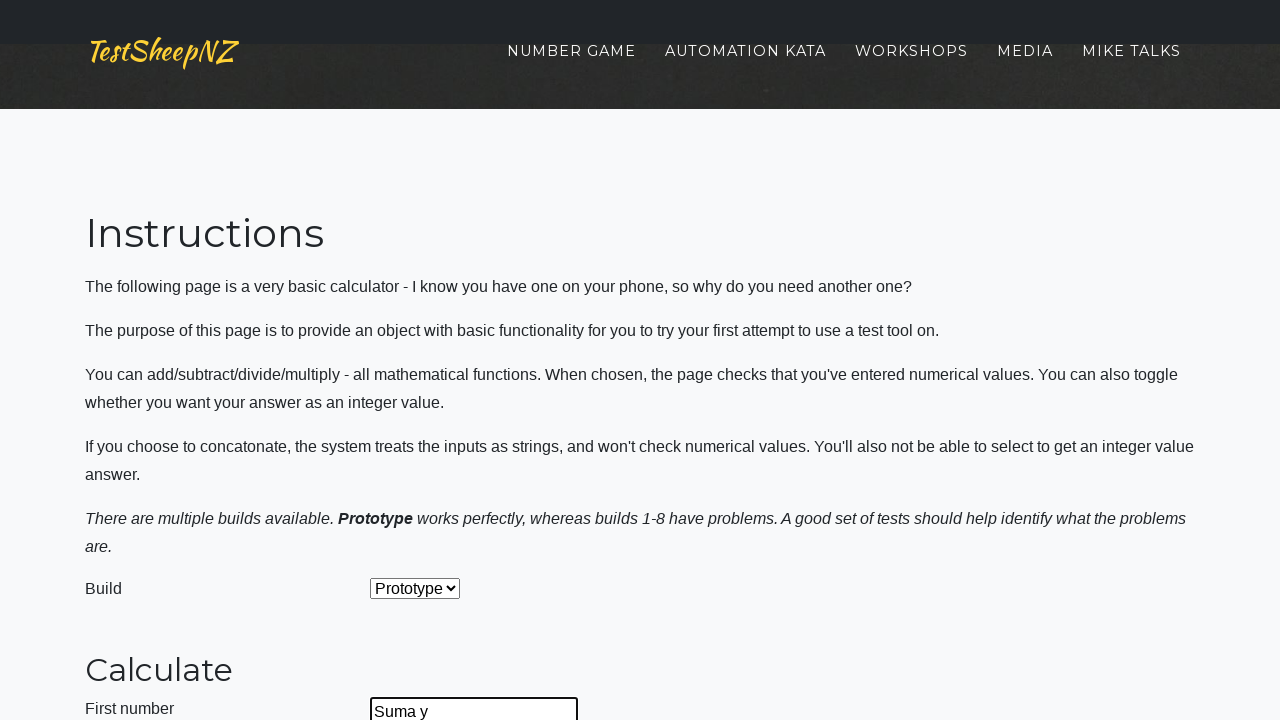

Entered second string 'resta' in number2Field on #number2Field
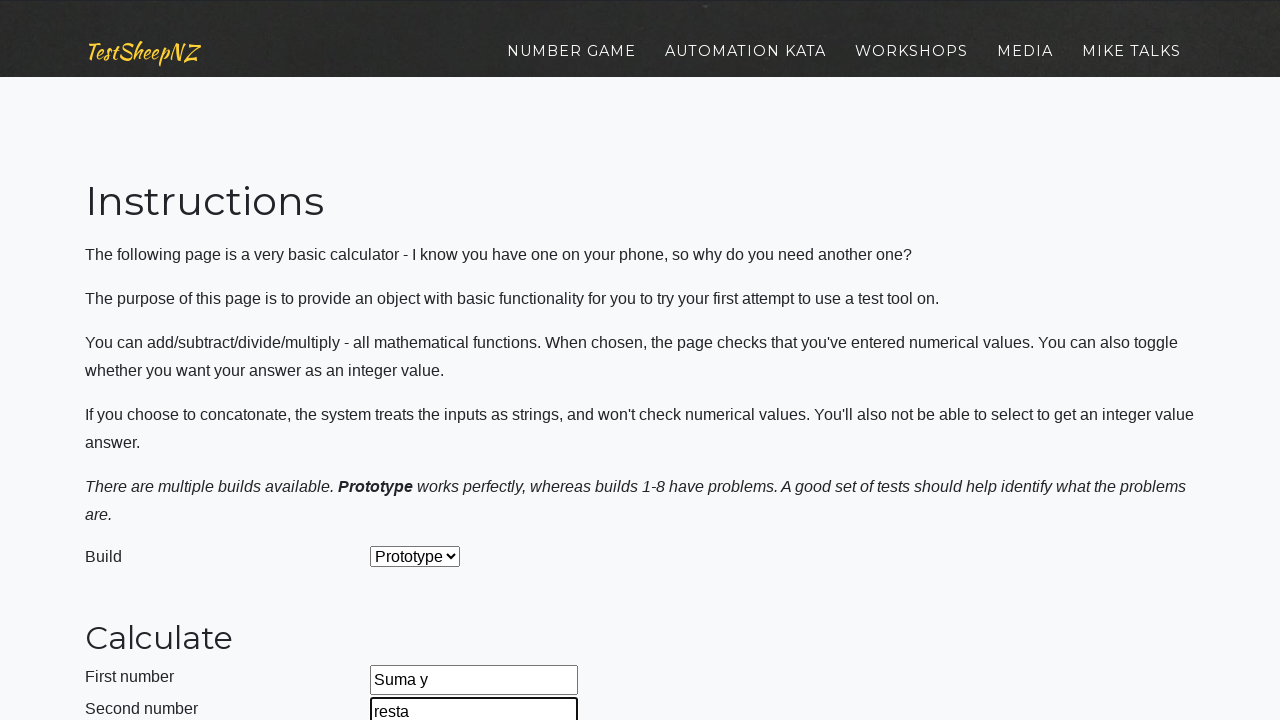

Clicked calculate button at (422, 383) on #calculateButton
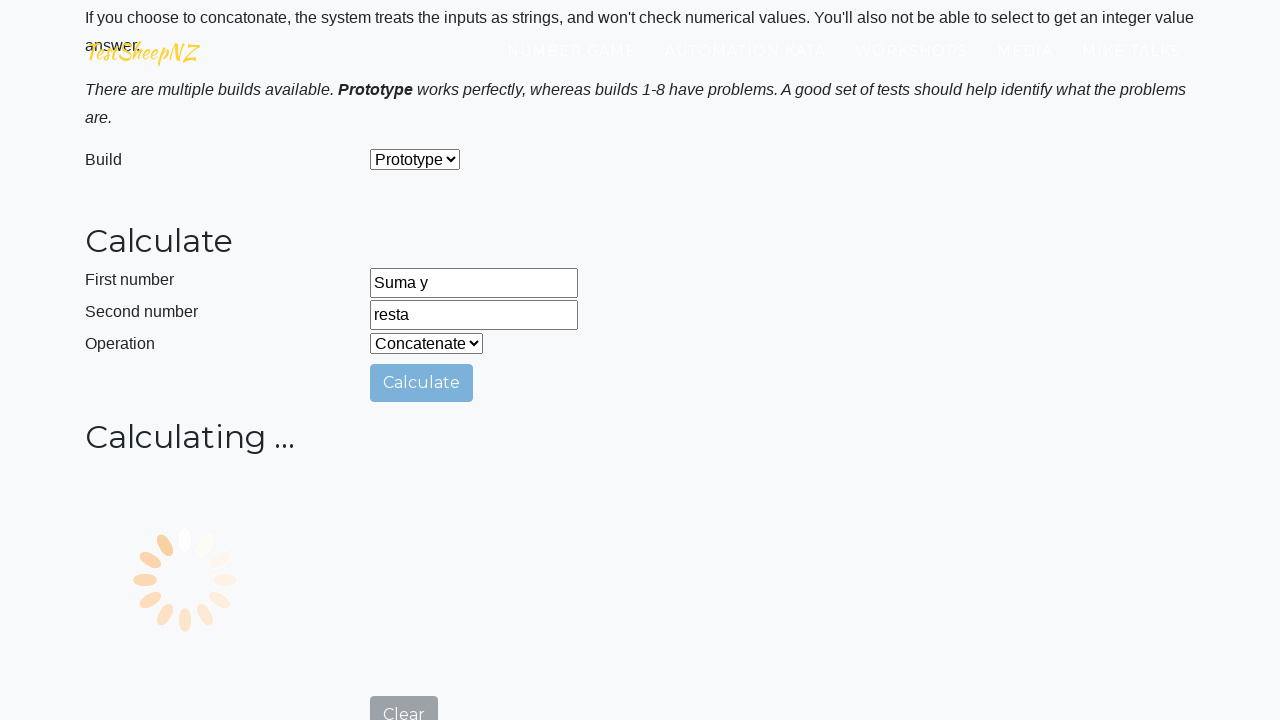

Result field appeared after calculation
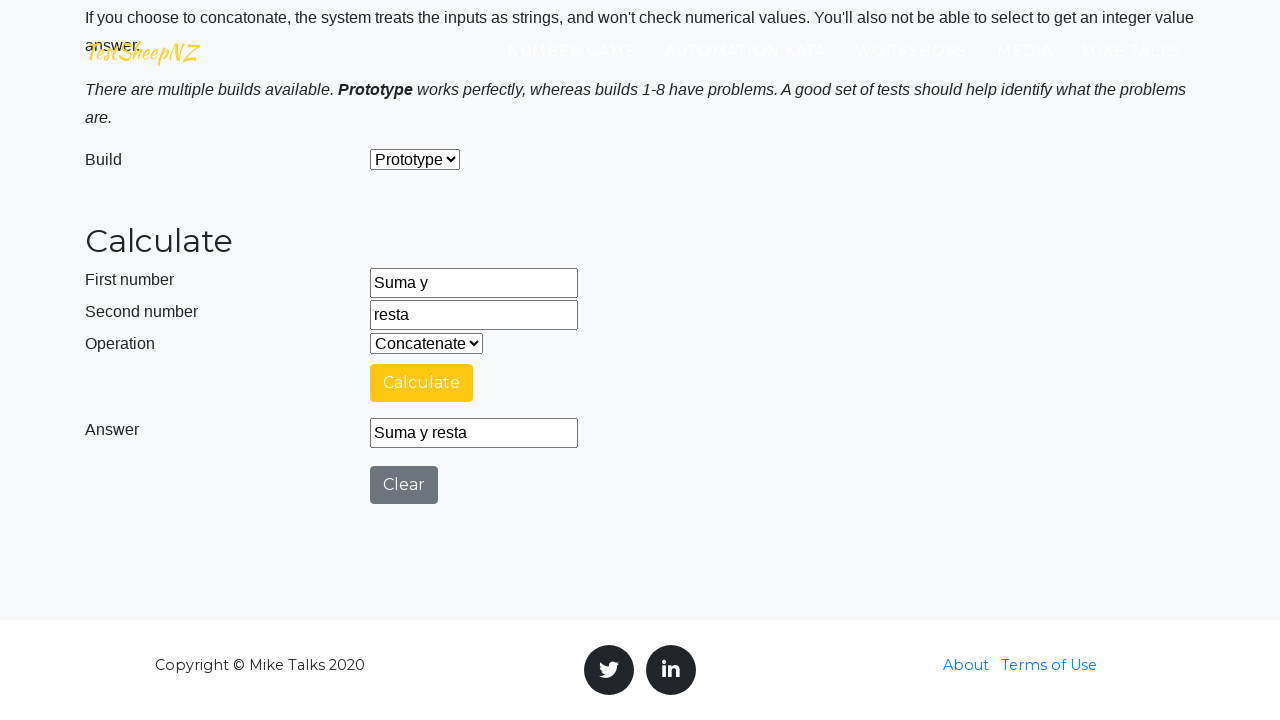

Retrieved result value from numberAnswer field
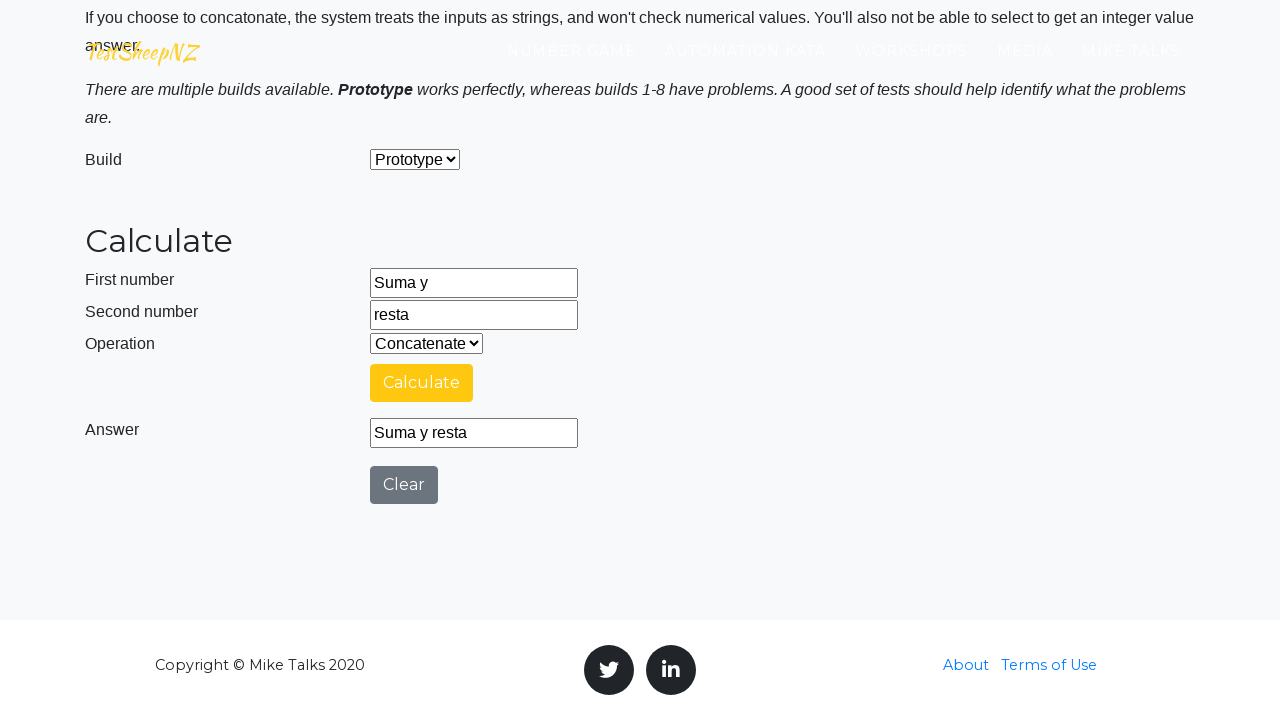

Verified result matches expected concatenation 'Suma y resta'
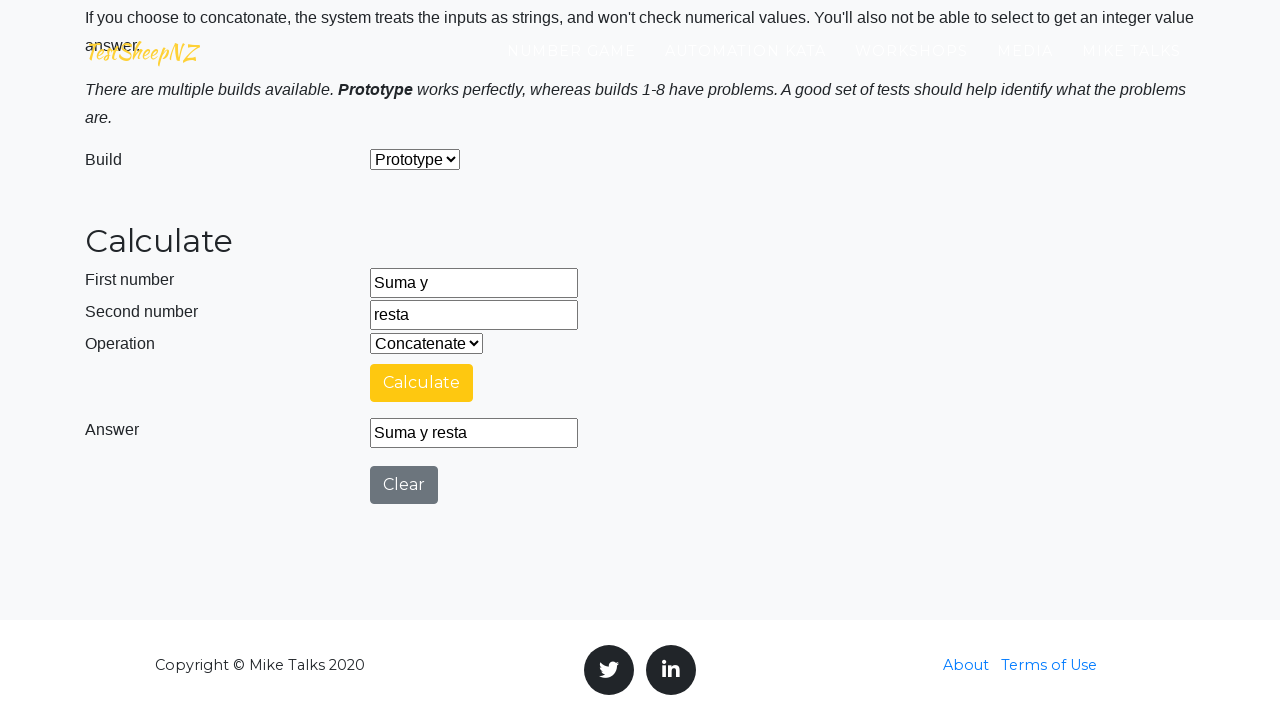

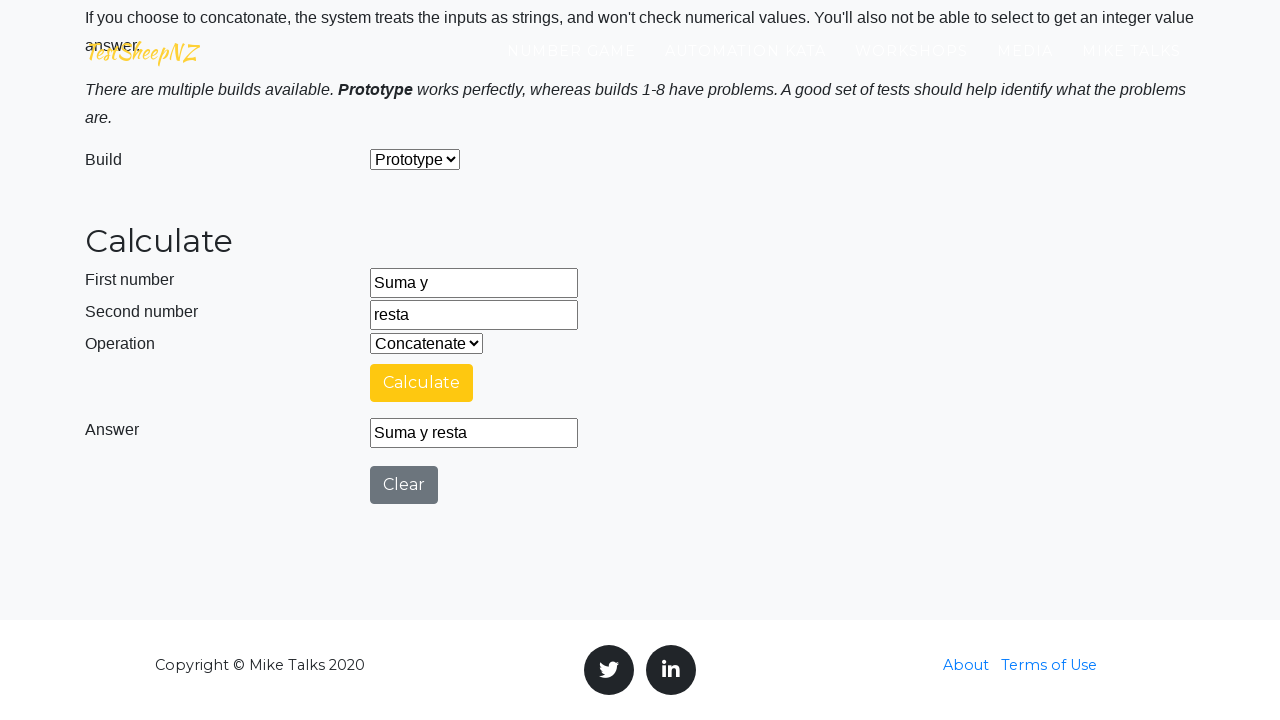